Navigates to Honda 2 Wheelers India website and verifies that the current URL matches the expected URL to confirm successful page load.

Starting URL: https://www.honda2wheelersindia.com/

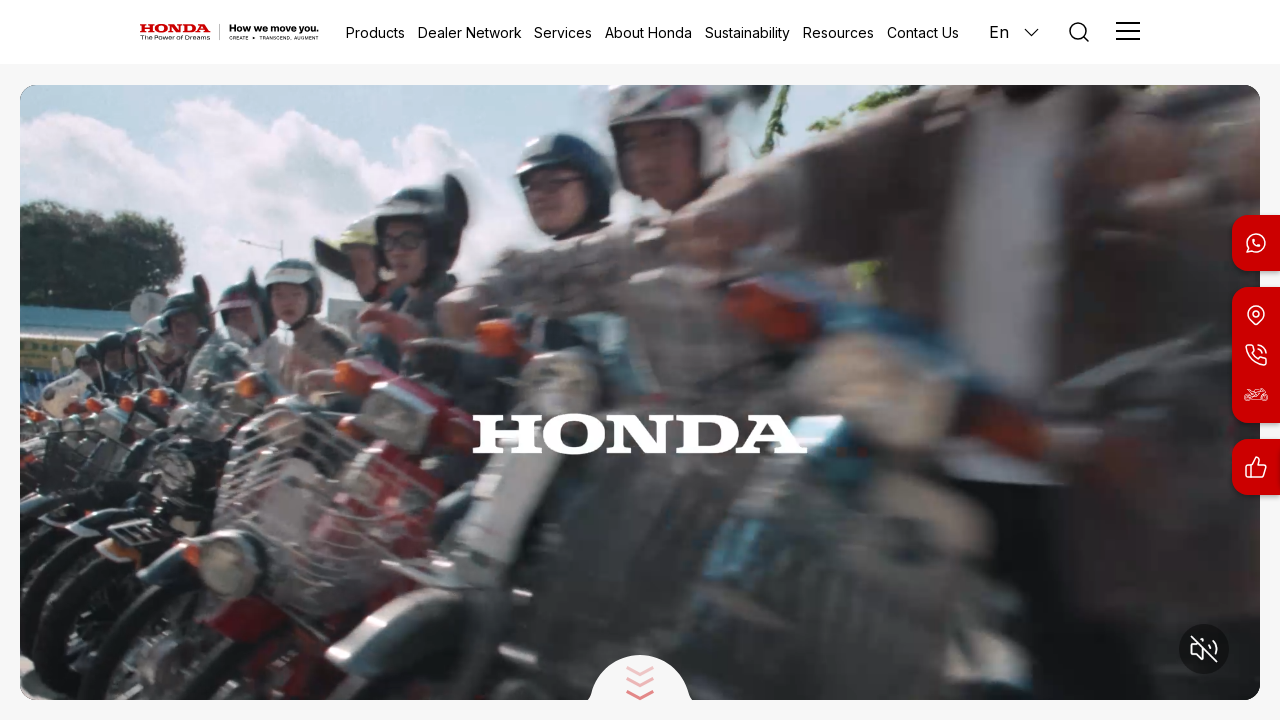

Captured current URL from page
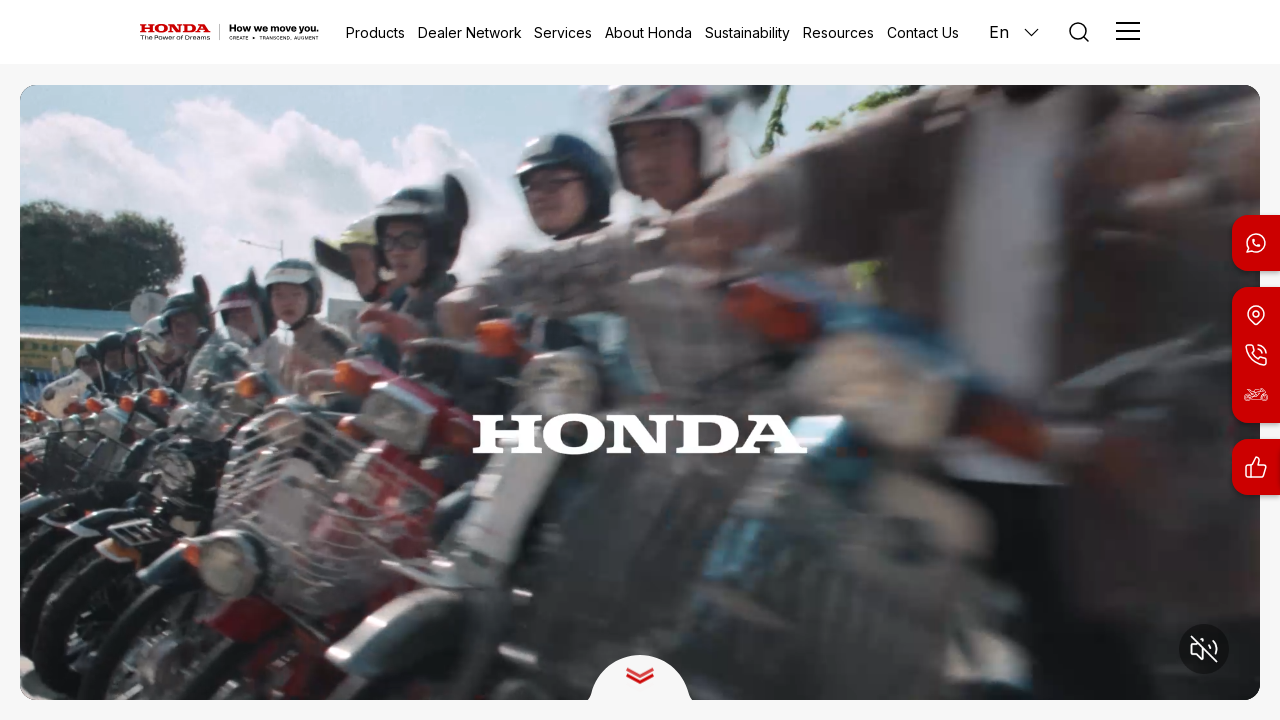

Verified current URL matches expected Honda 2 Wheelers India website URL
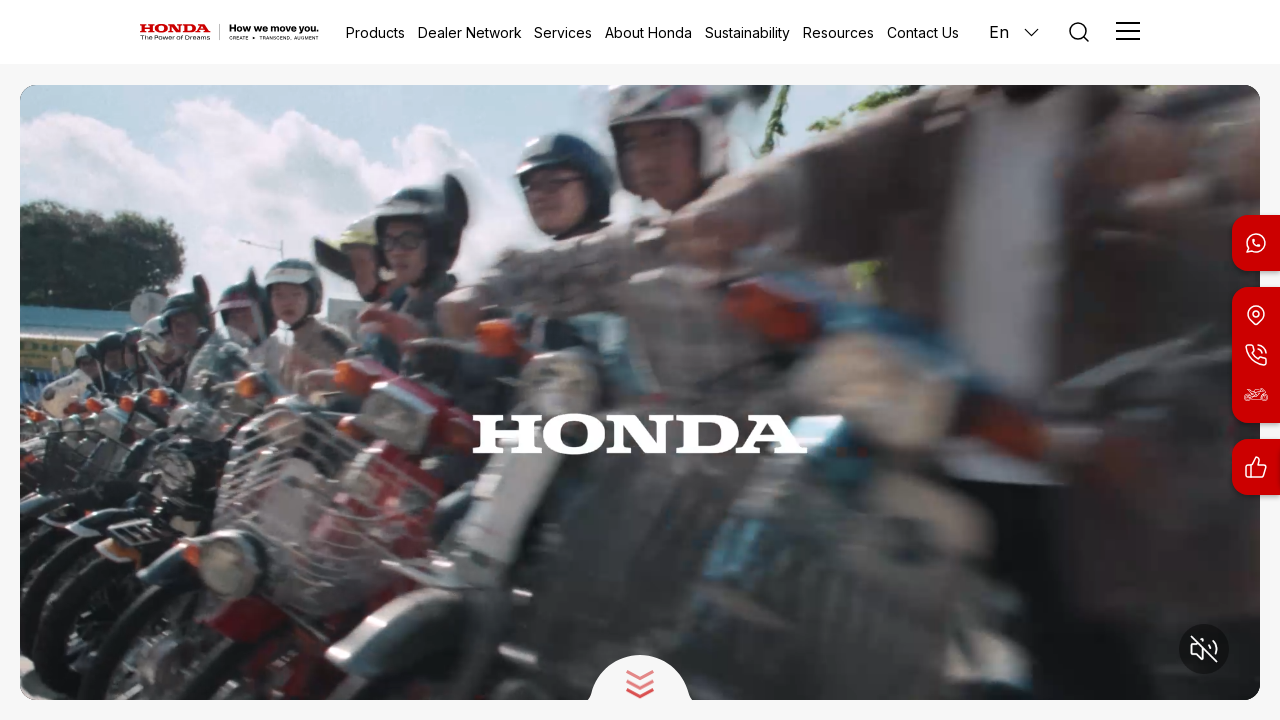

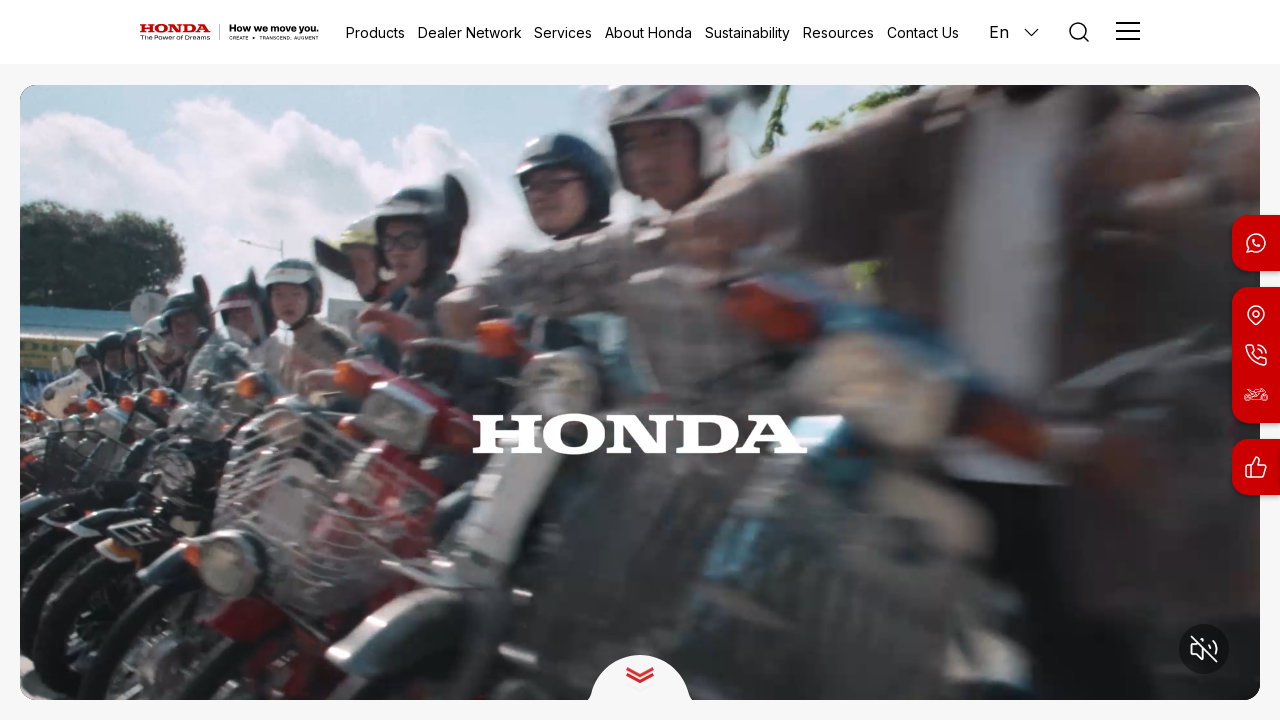